Tests the submit button by clicking it and verifying navigation to the submitted form page

Starting URL: https://bonigarcia.dev/selenium-webdriver-java/web-form.html

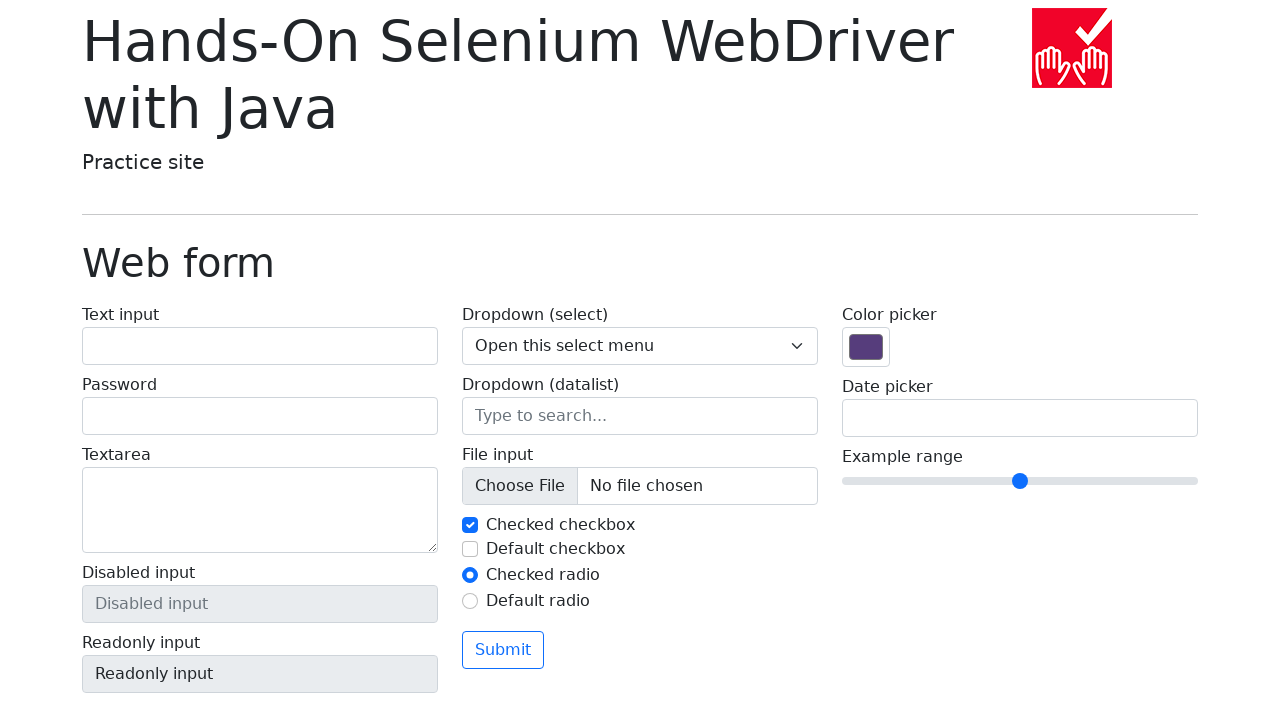

Clicked submit button at (503, 650) on button[type='submit']
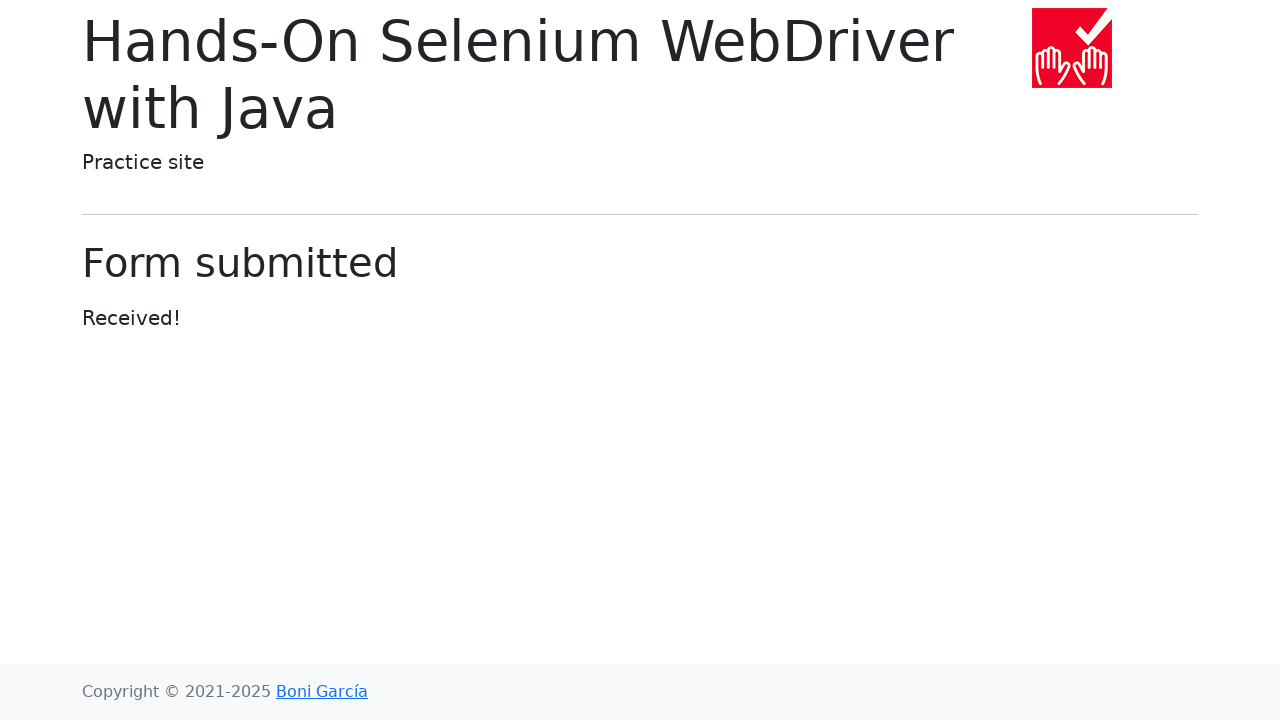

Waited for navigation to submitted form page
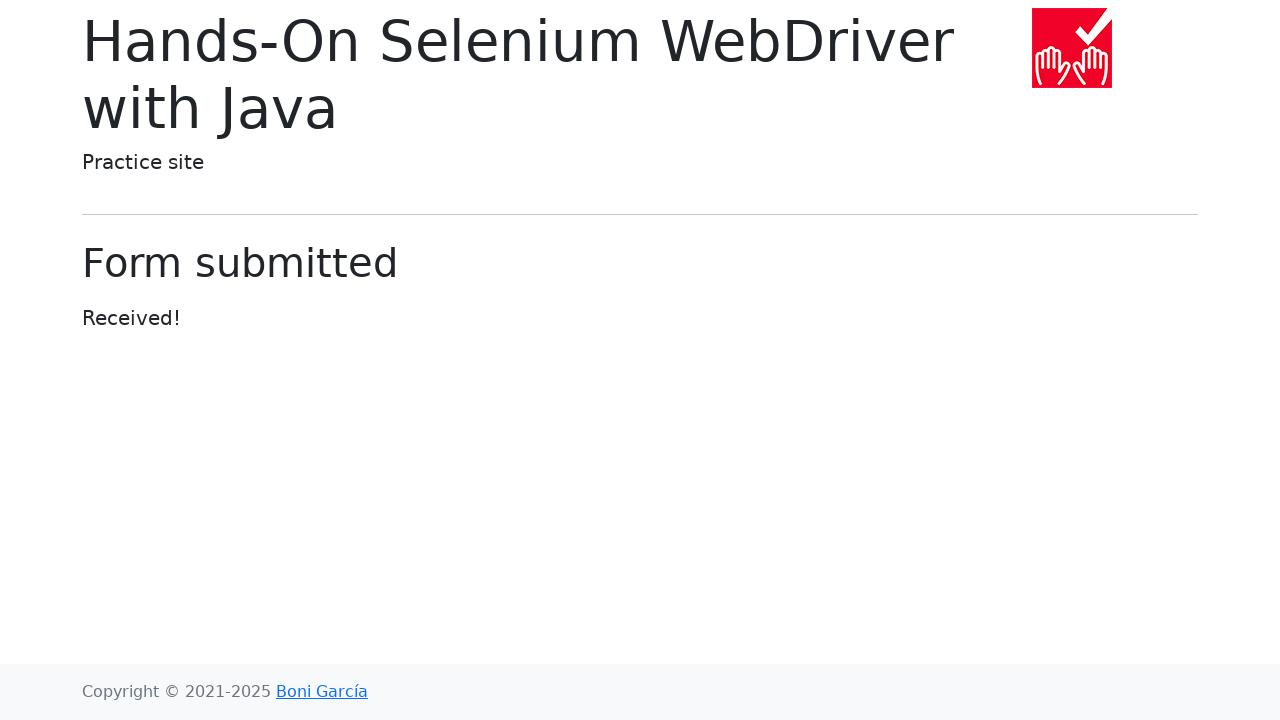

Located the h1.display-6 element
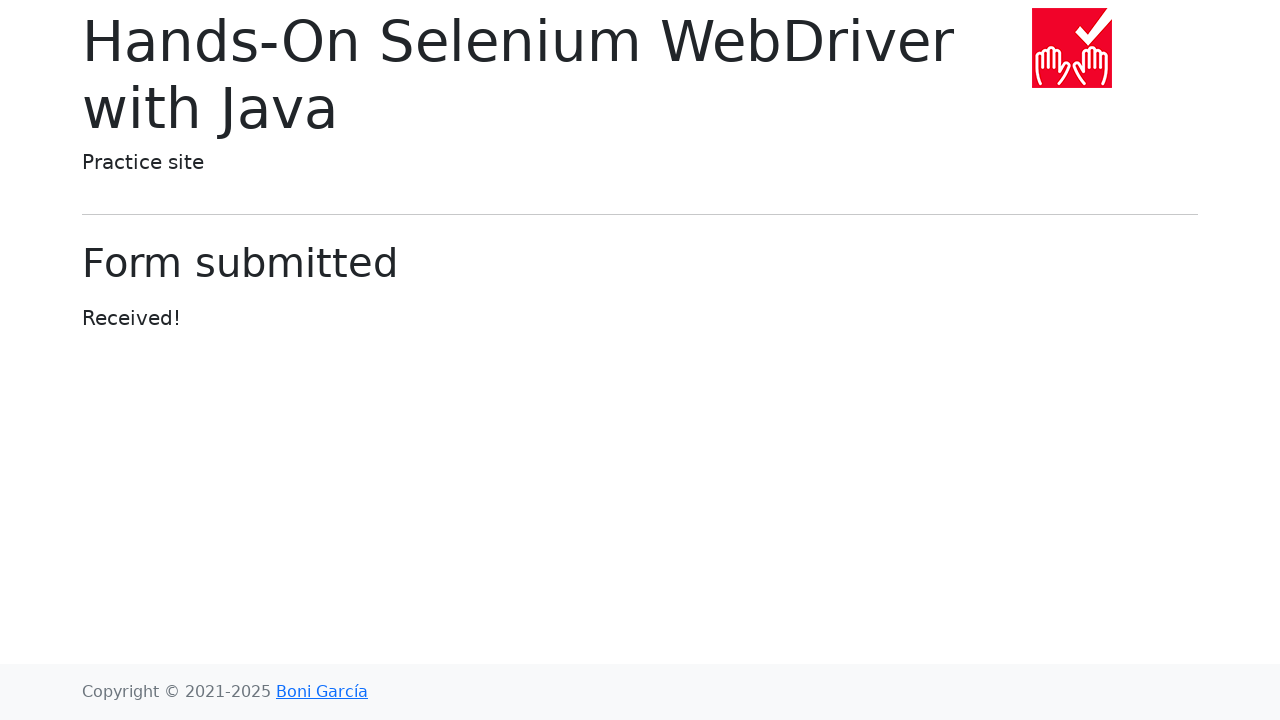

Title element became visible
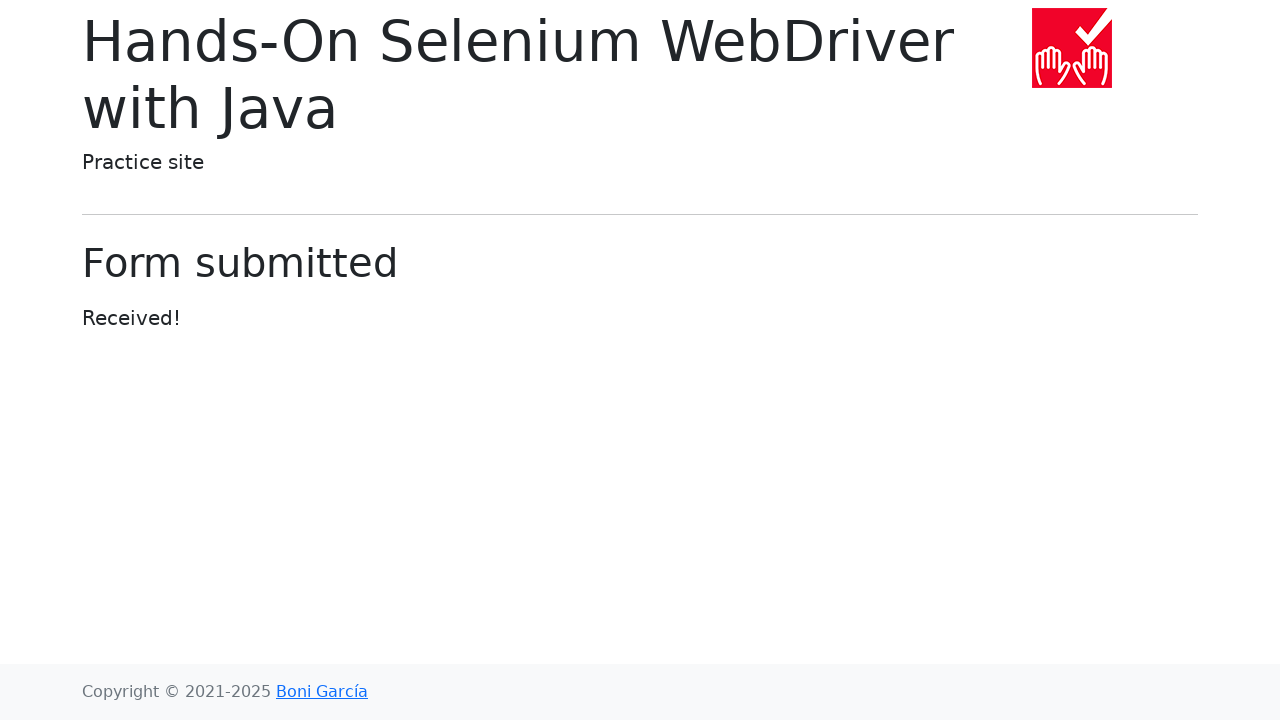

Verified title text is 'Form submitted'
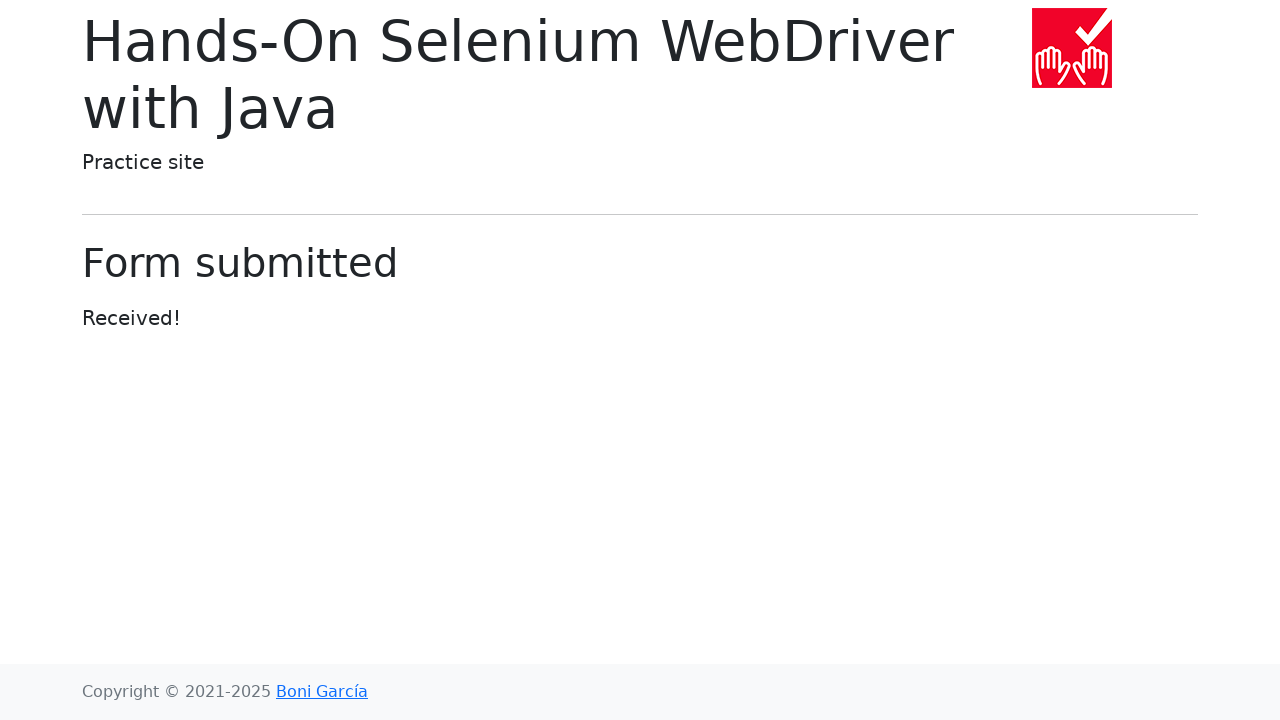

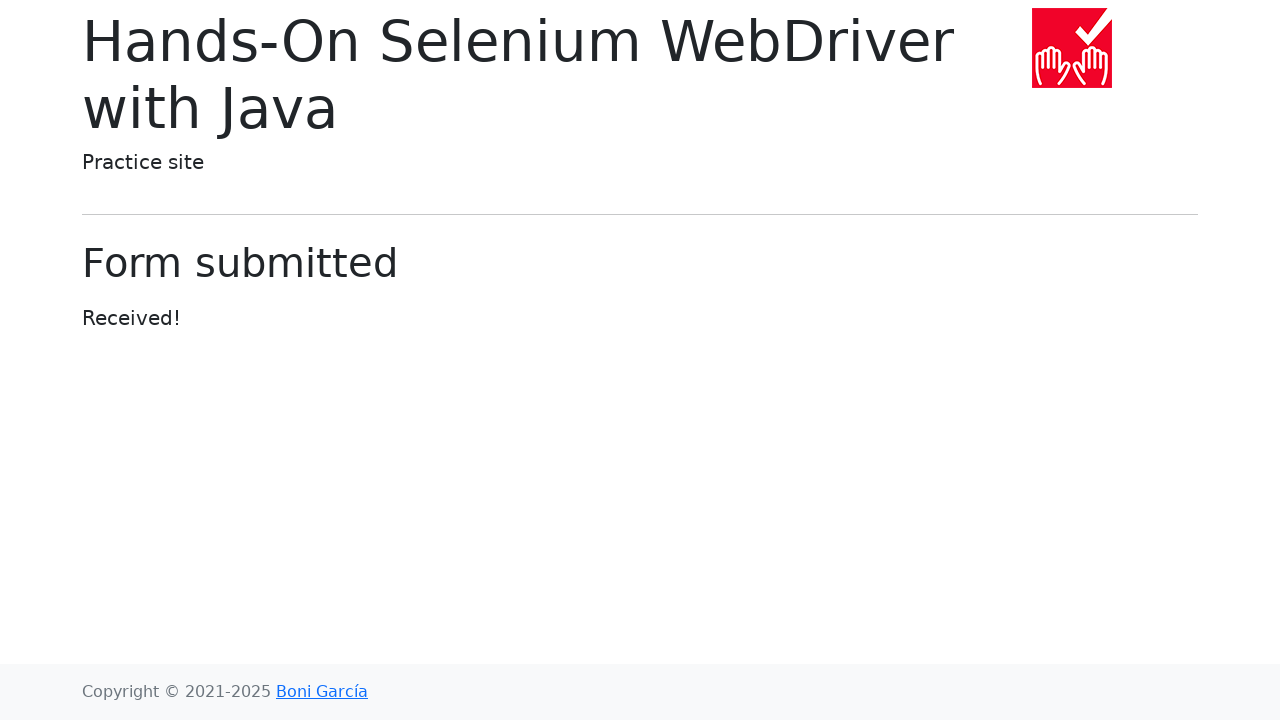